Tests dynamic loading by clicking a button and waiting for hidden content to become visible

Starting URL: https://the-internet.herokuapp.com/dynamic_loading/1

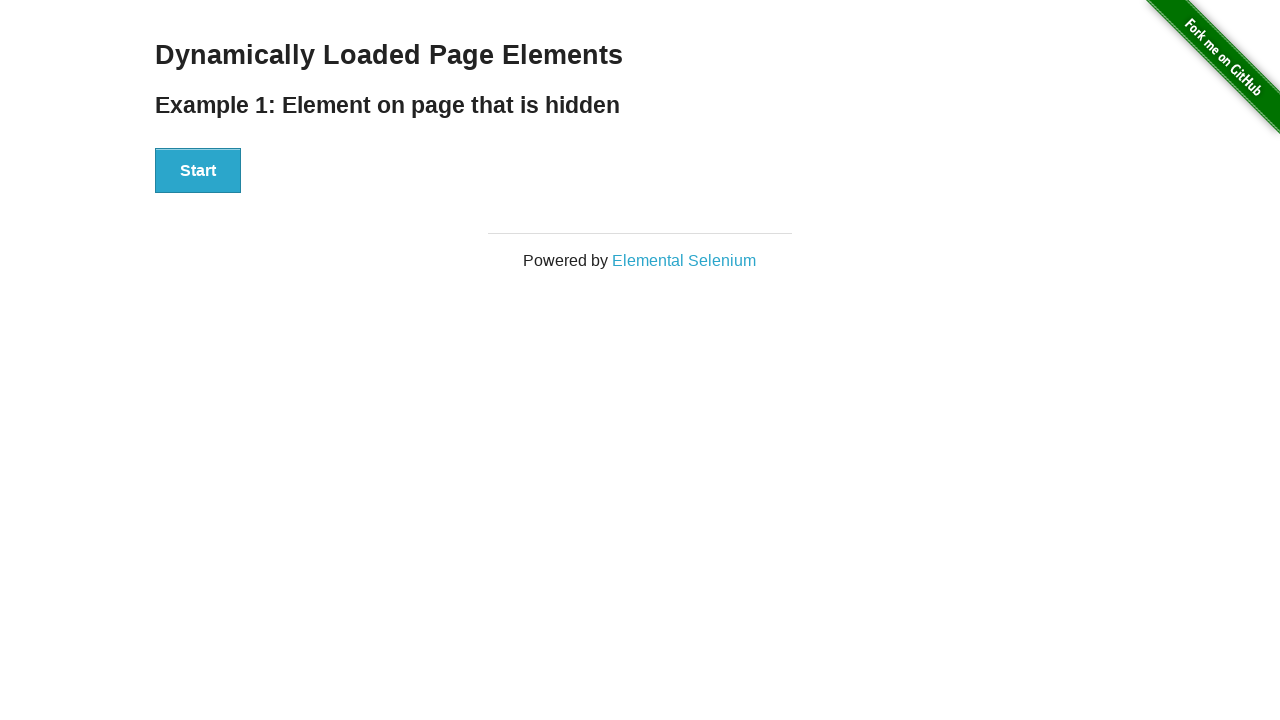

Clicked start button to trigger dynamic loading at (198, 171) on button
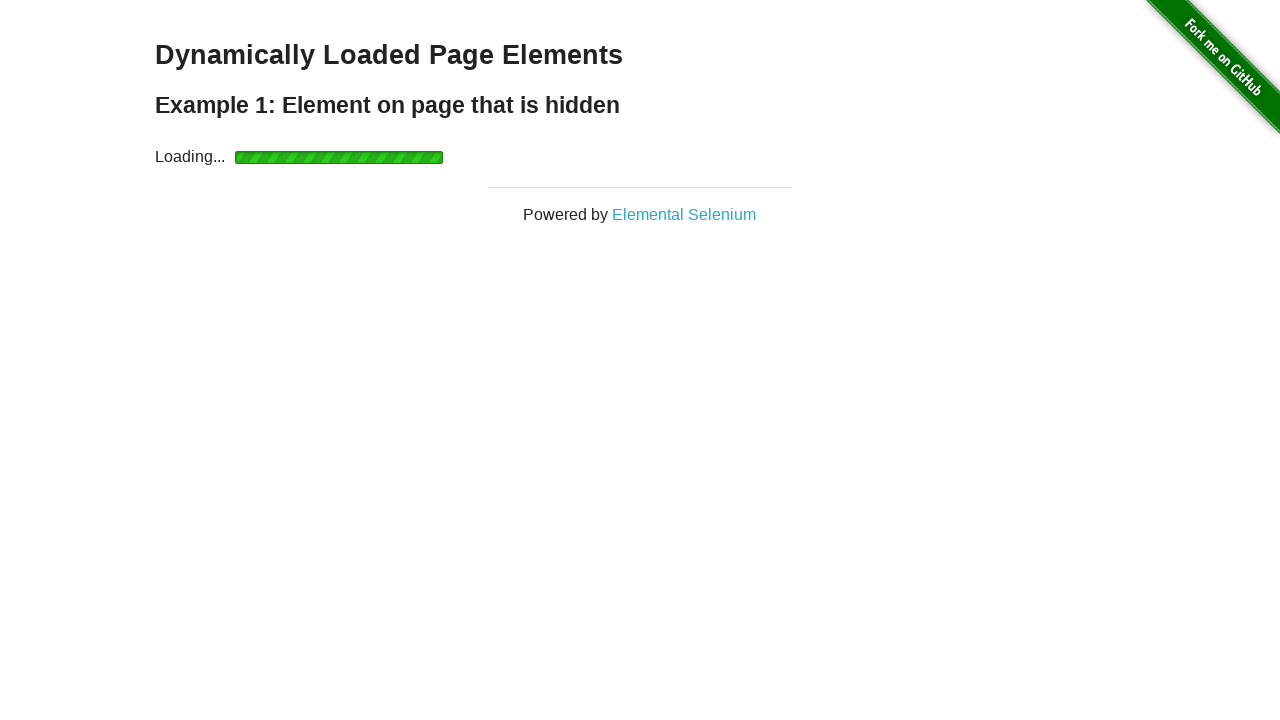

Hidden content in #finish h4 became visible
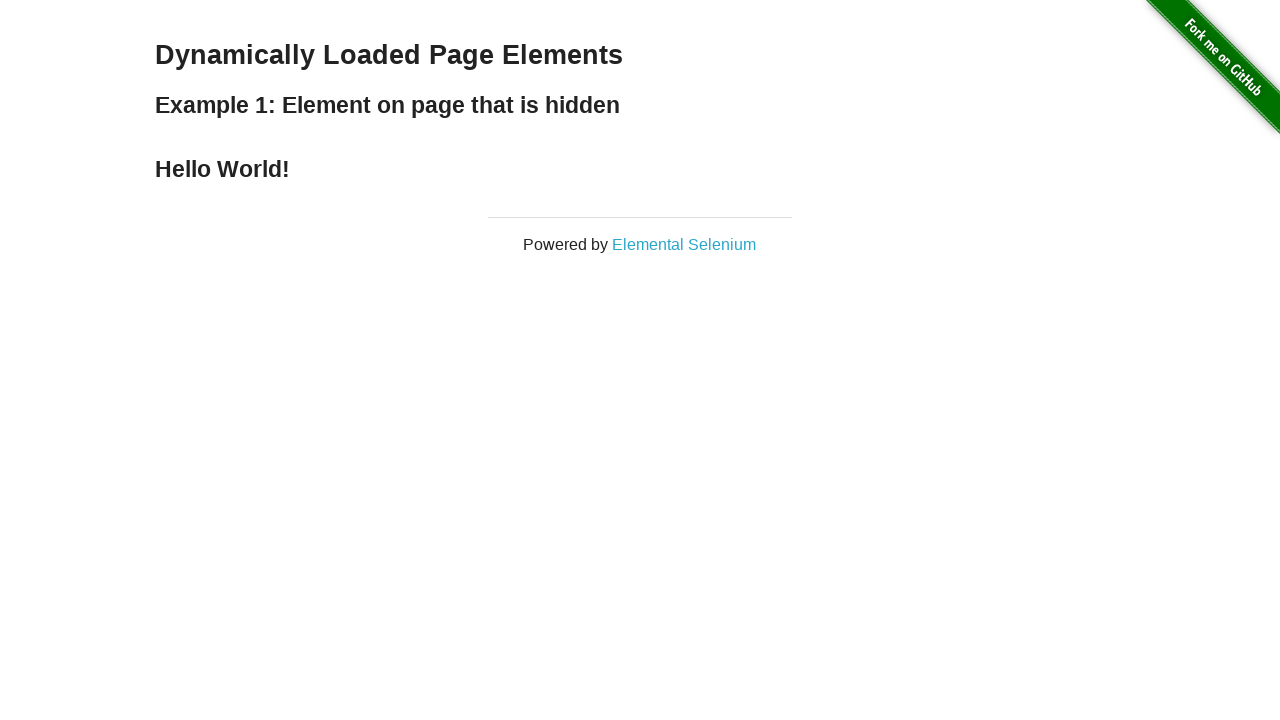

Verified that #finish h4 contains 'Hello World!'
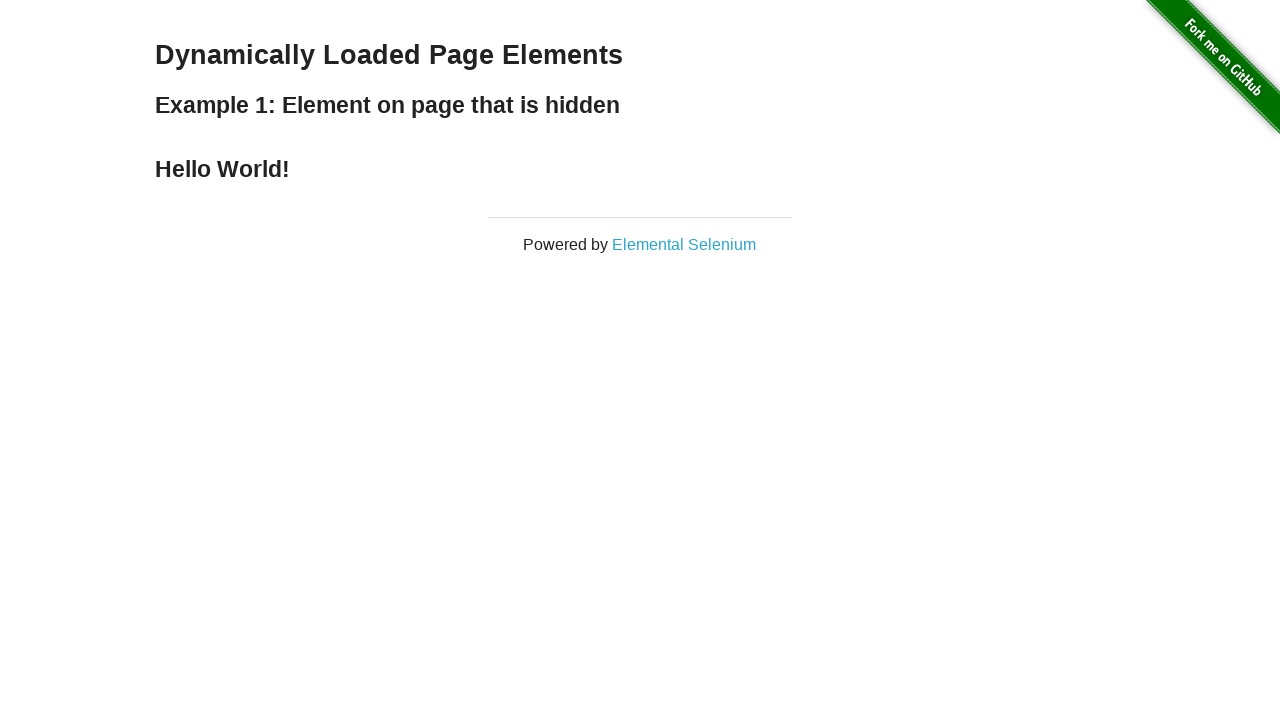

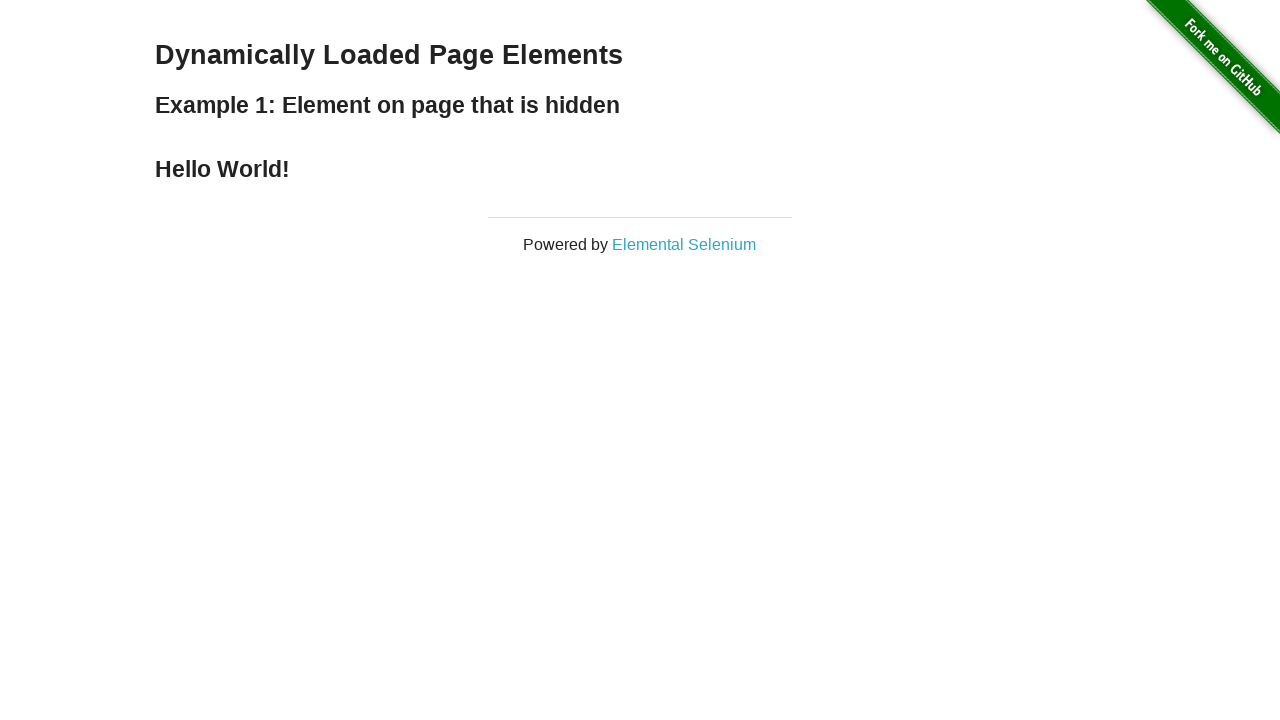